Tests navigation from login page to sign up page by clicking the Sign up button

Starting URL: https://jhu-oose-f24.github.io/Team-SuperSurveyors/#/login

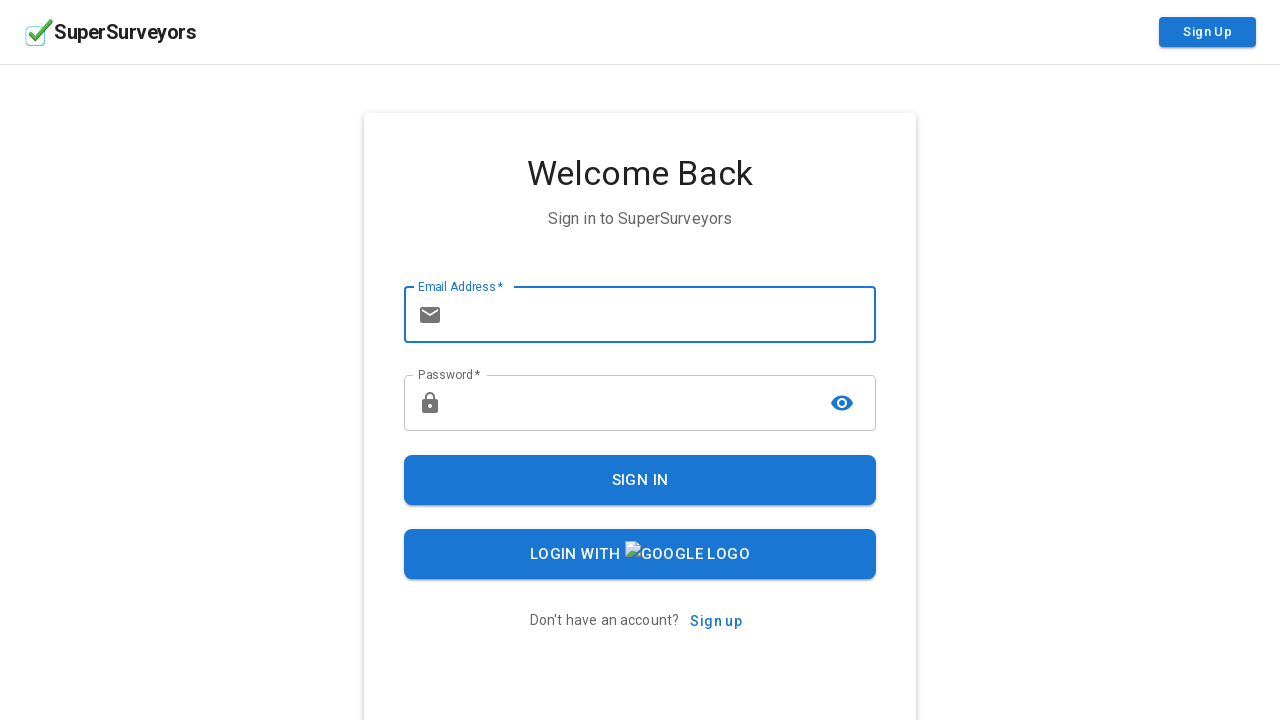

Clicked Sign up button on login page at (716, 621) on button:has-text('Sign up')
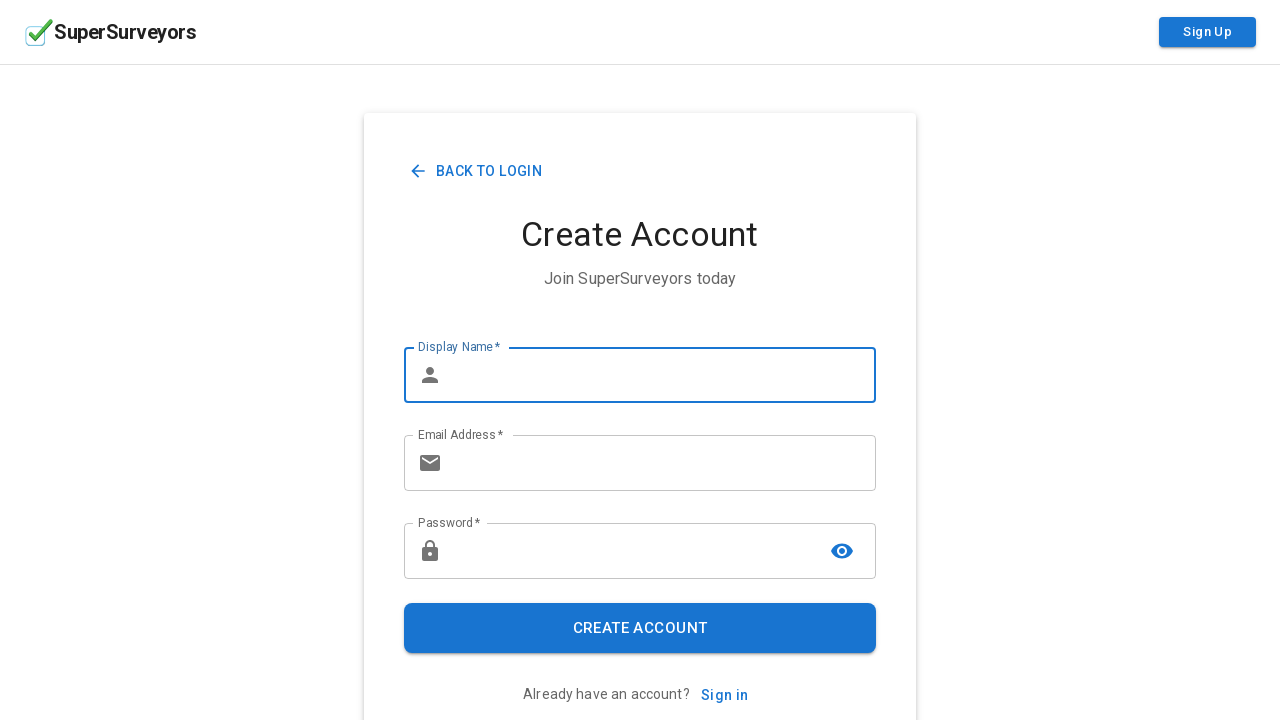

Navigated to sign up page
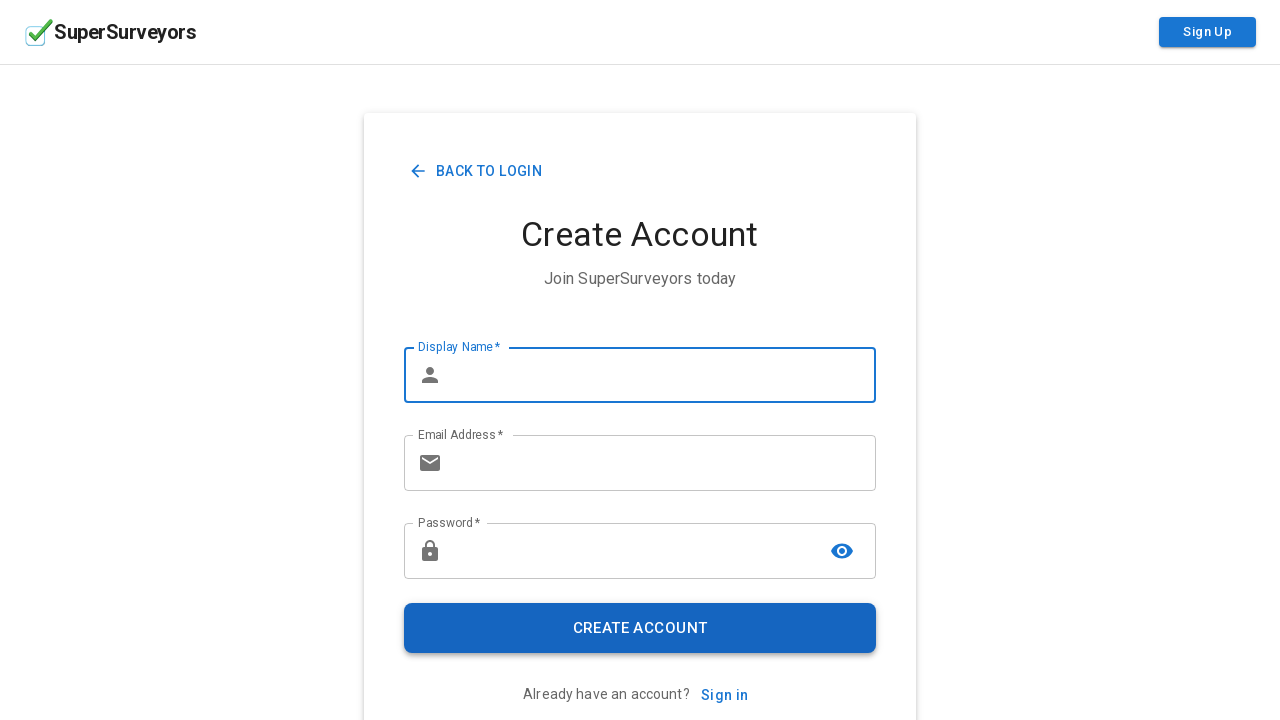

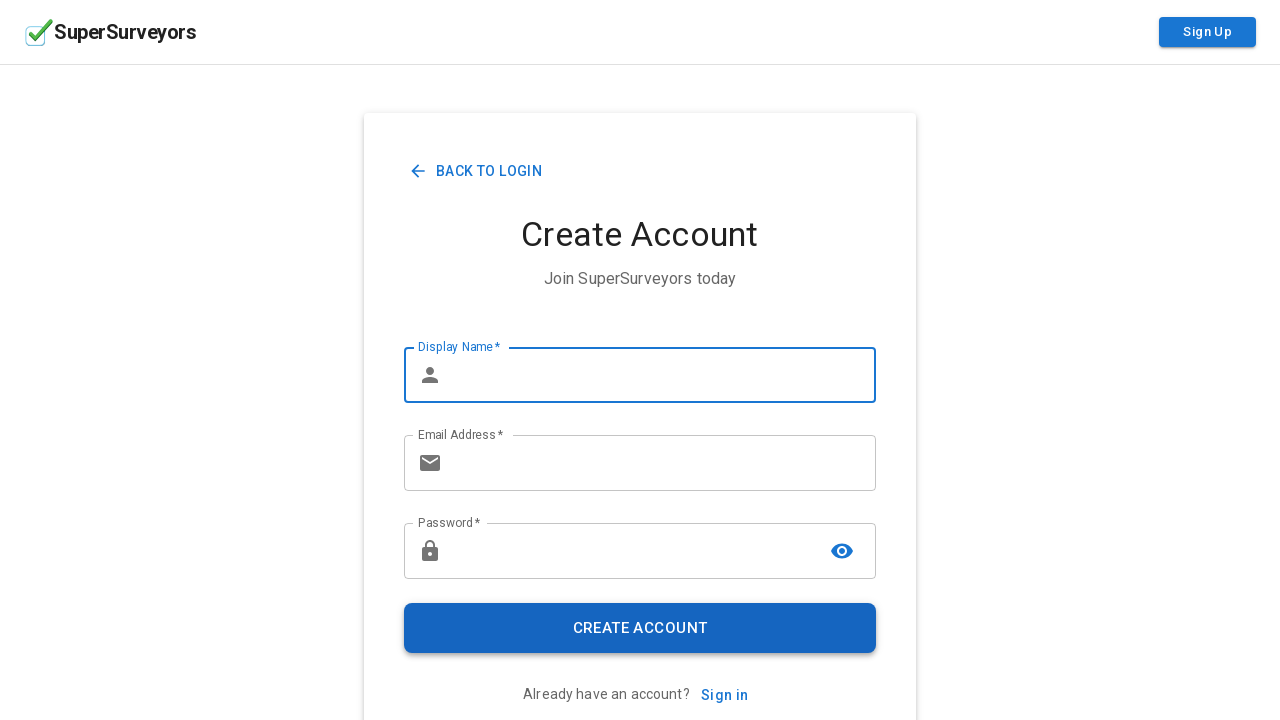